Tests interaction with an iframe by clicking a link inside the frame and verifying text content loads

Starting URL: https://rahulshettyacademy.com/AutomationPractice/

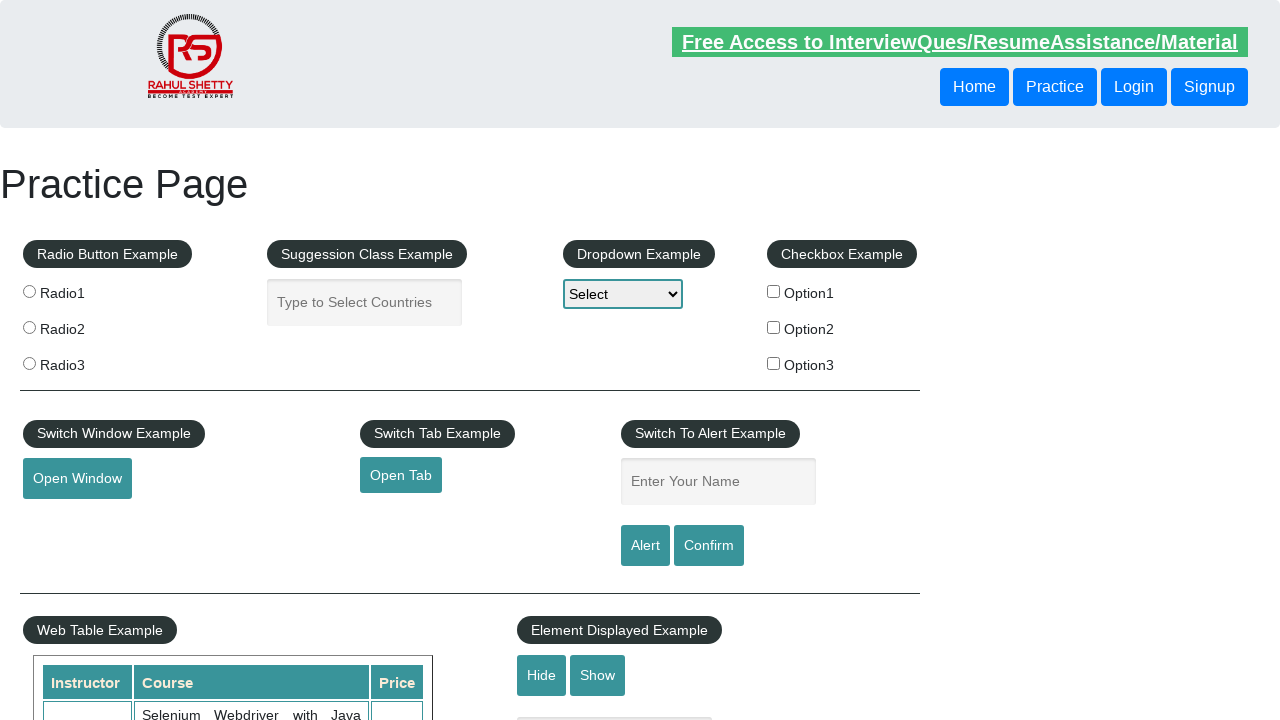

Located iframe with ID 'courses-iframe'
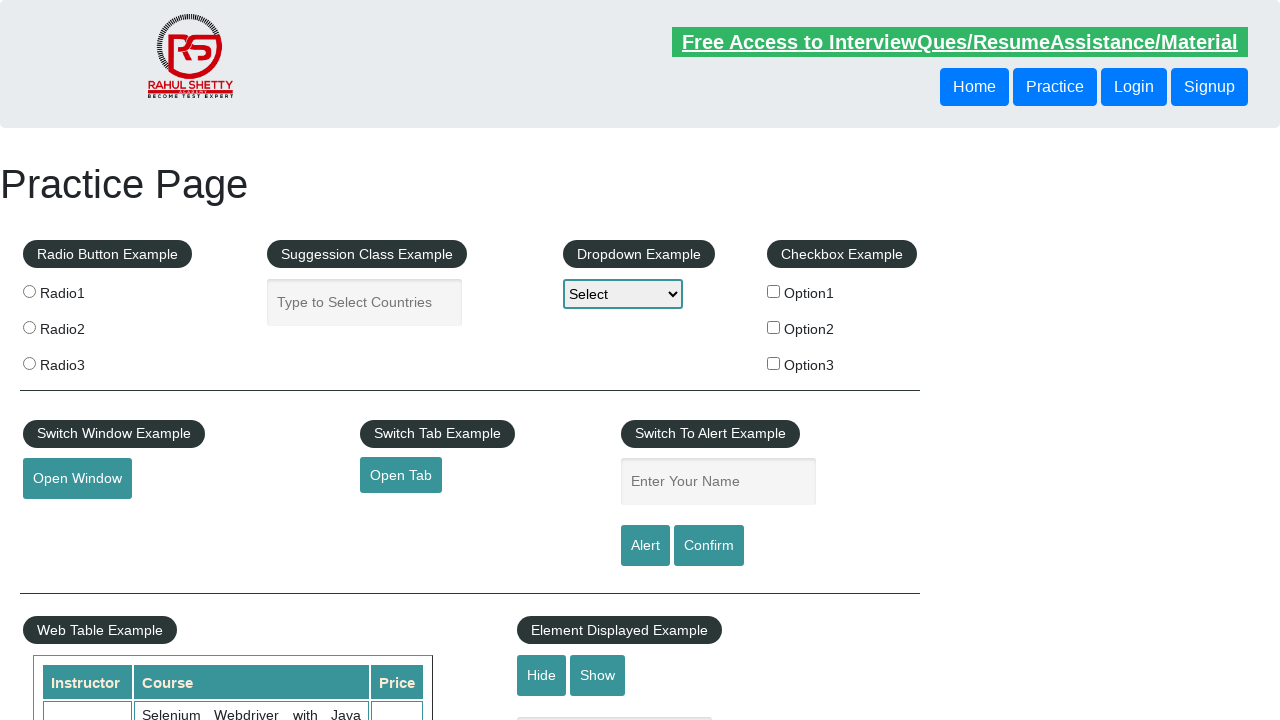

Clicked on the lifetime access link inside the iframe at (307, 360) on #courses-iframe >> internal:control=enter-frame >> li a[href*='lifetime-access']
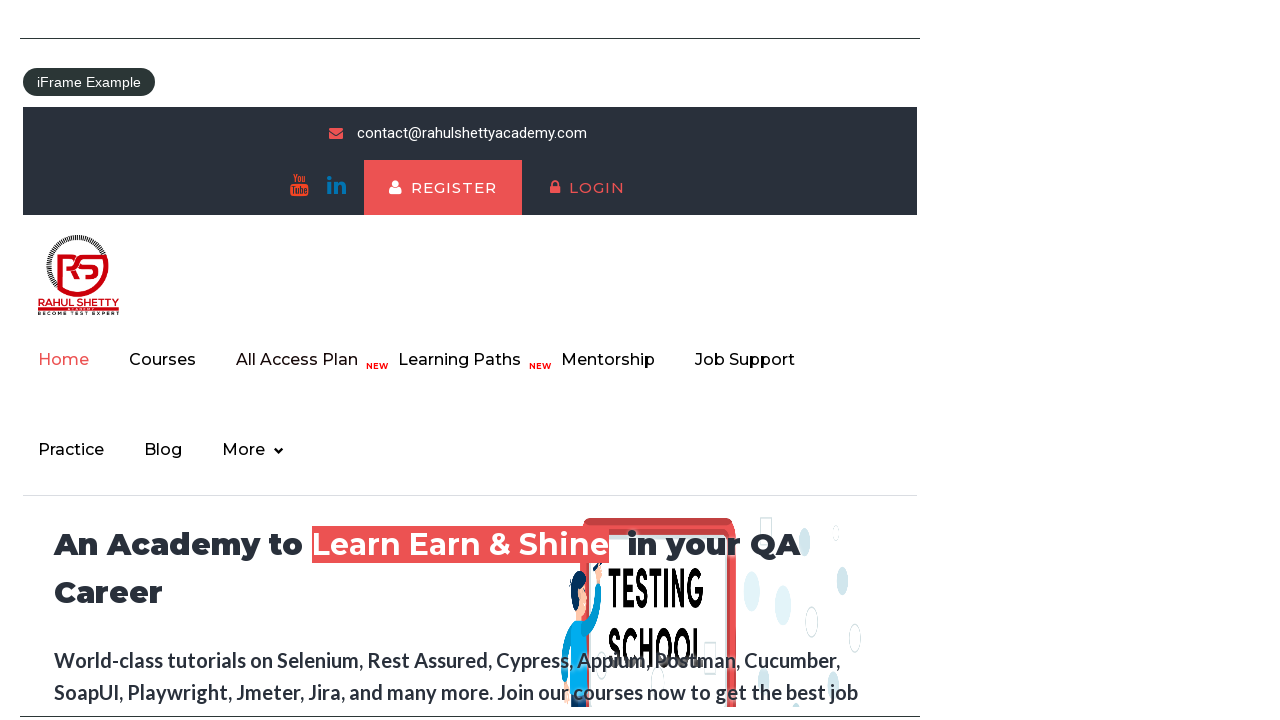

Text content in h2 element loaded and is visible
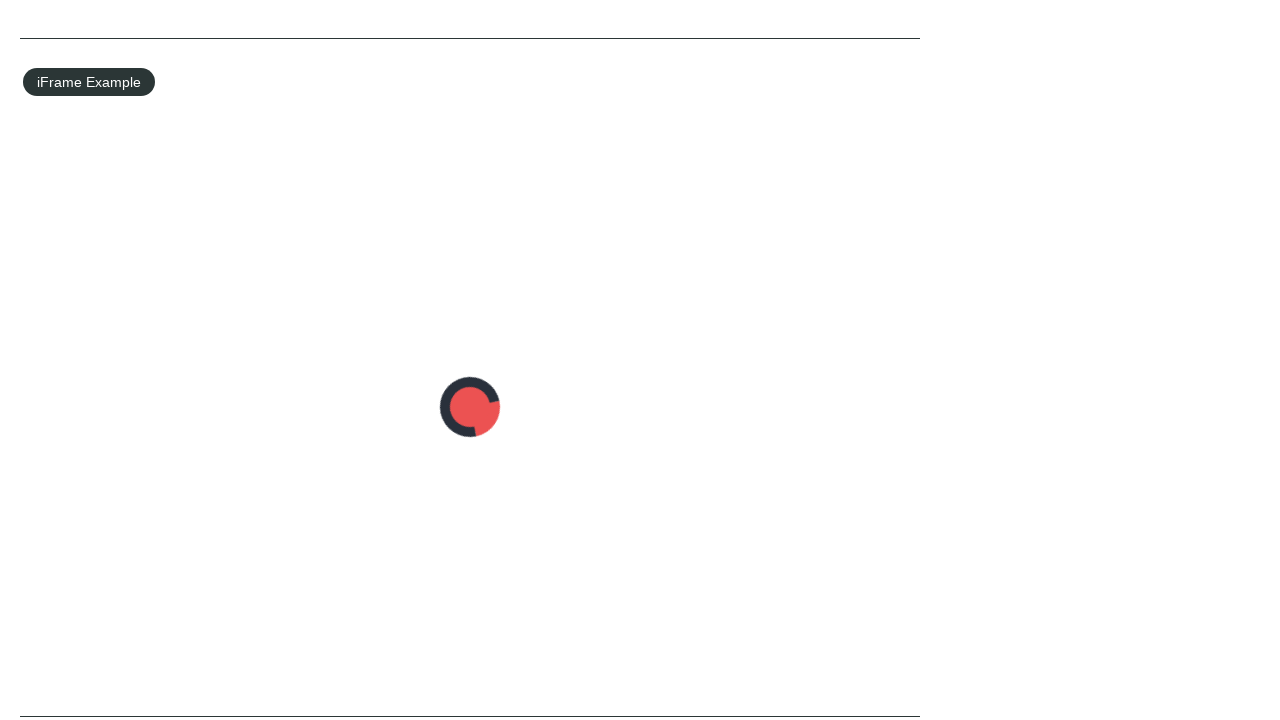

Retrieved text content: 'Join 13,522 Happy Subscibers!'
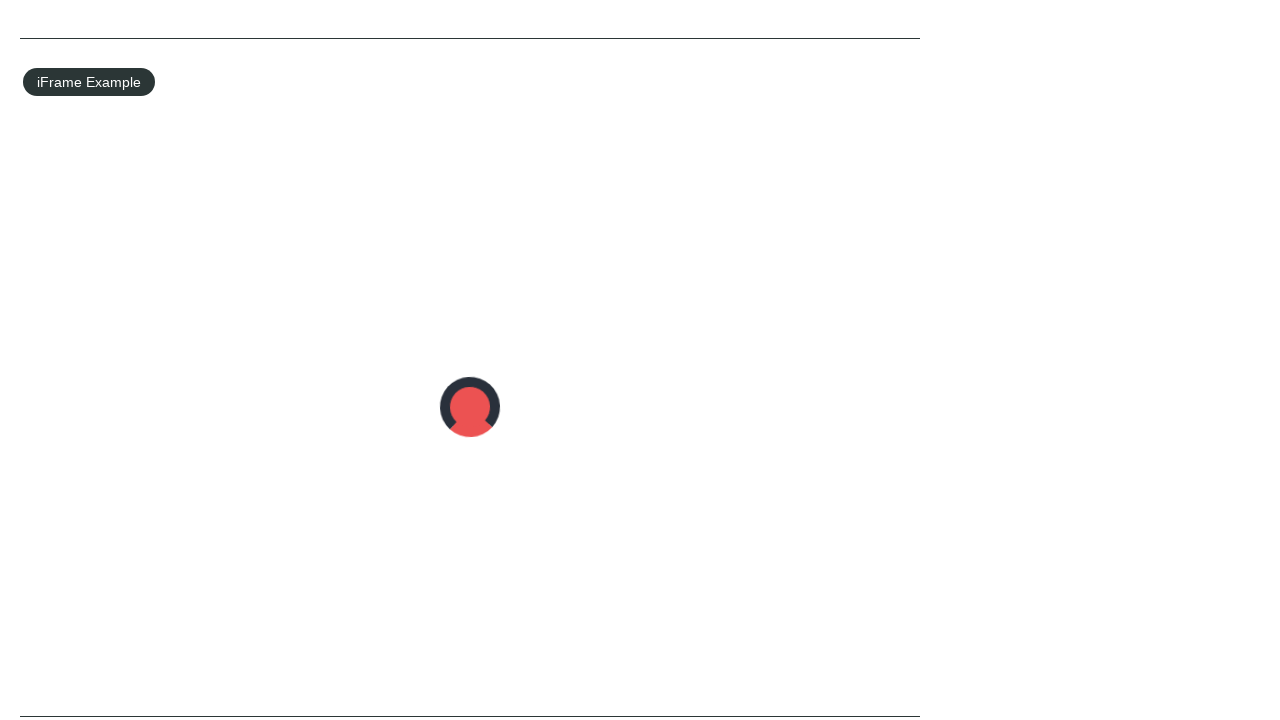

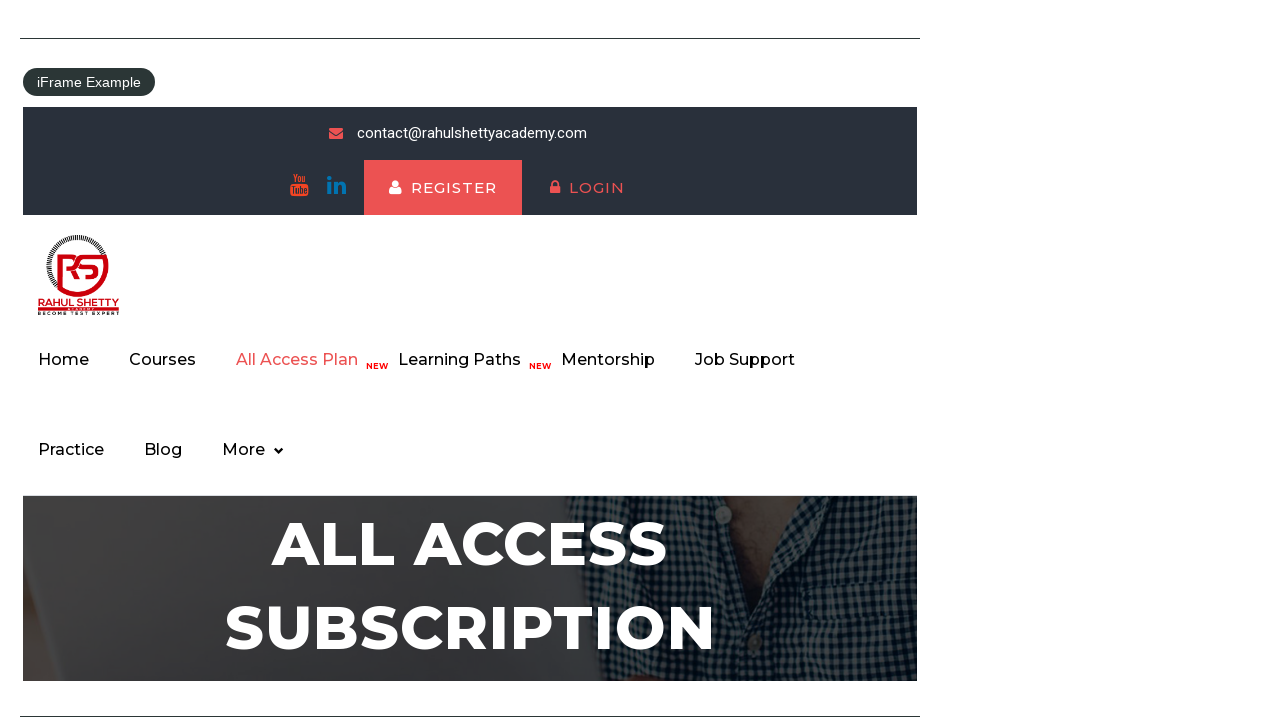